Tests context menu functionality by right-clicking on an element to open a context menu, selecting the "Quit" option, and accepting the resulting alert dialog

Starting URL: https://swisnl.github.io/jQuery-contextMenu/demo.html

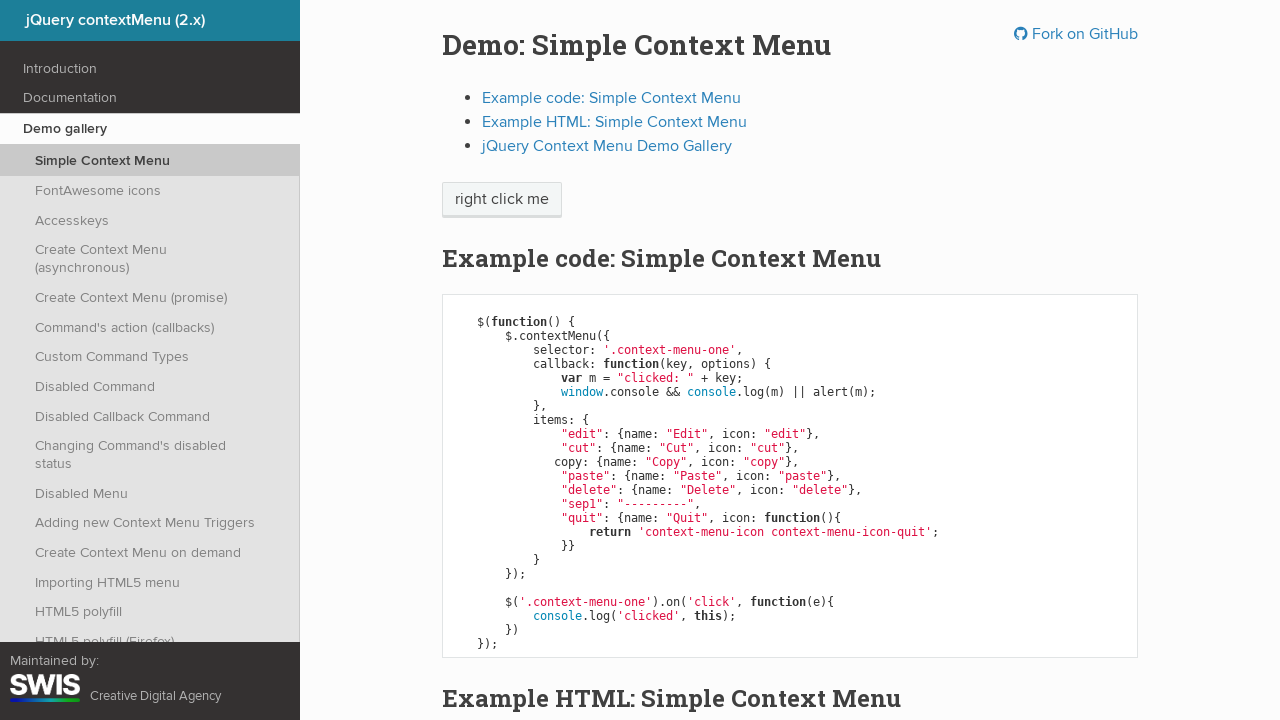

Navigated to jQuery contextMenu demo page
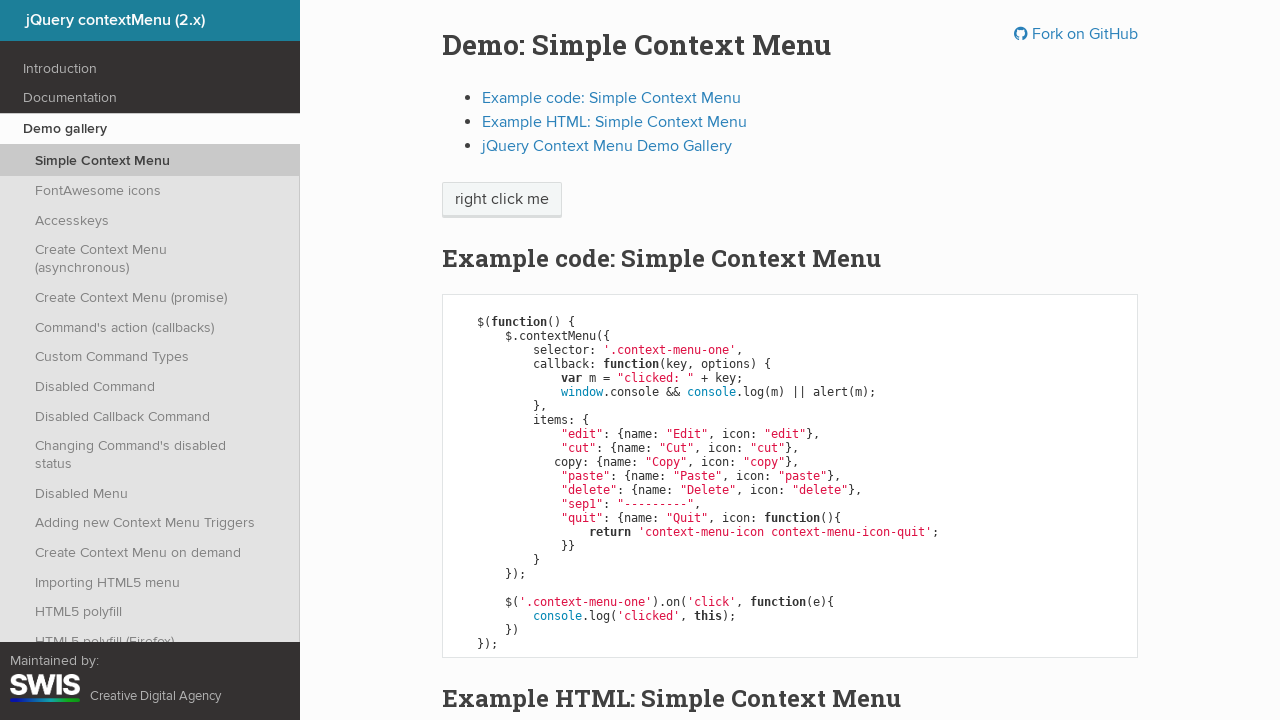

Right-clicked on 'right click me' element to open context menu at (502, 200) on //span[text()='right click me']
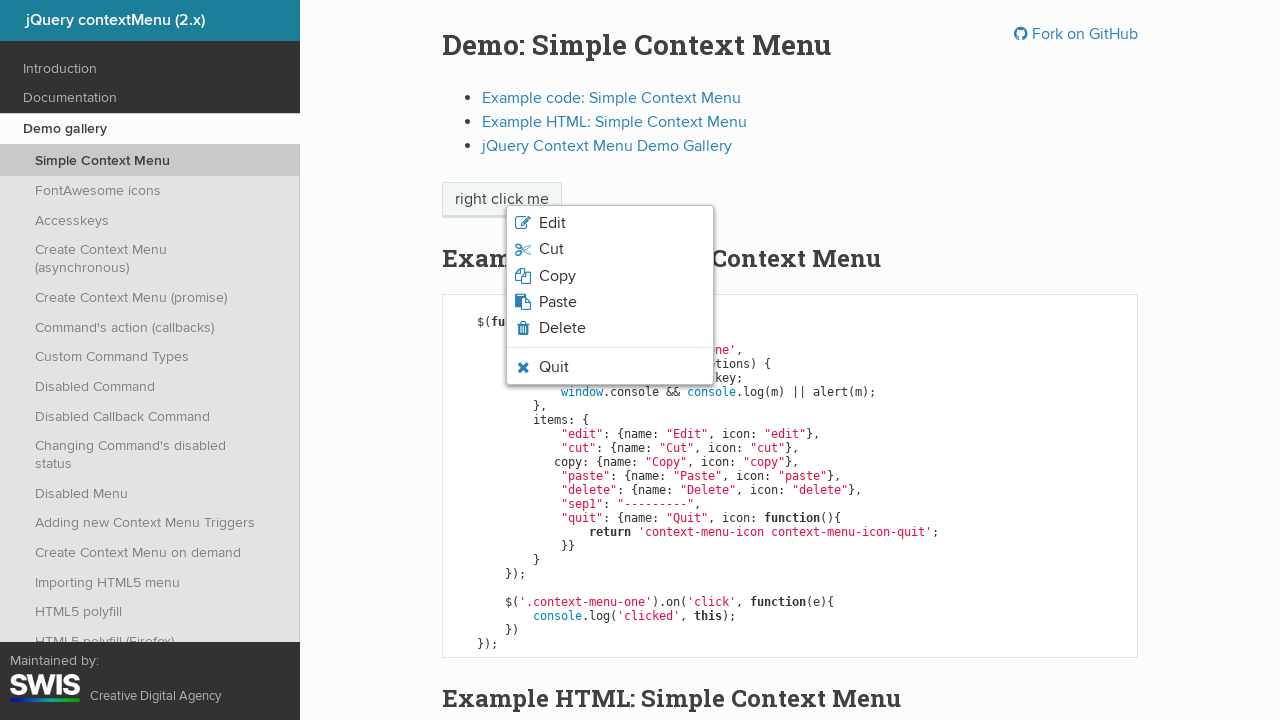

Clicked 'Quit' option in the context menu at (554, 367) on xpath=//span[text()='Quit']
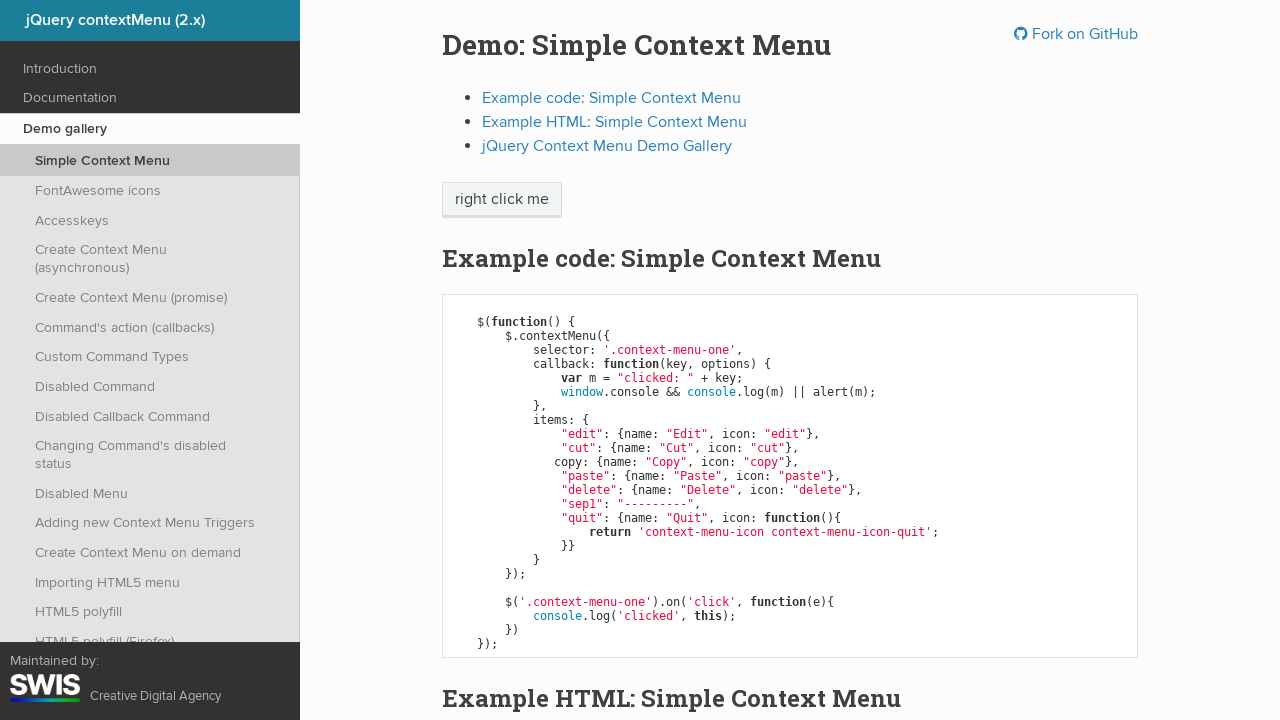

Alert dialog accepted
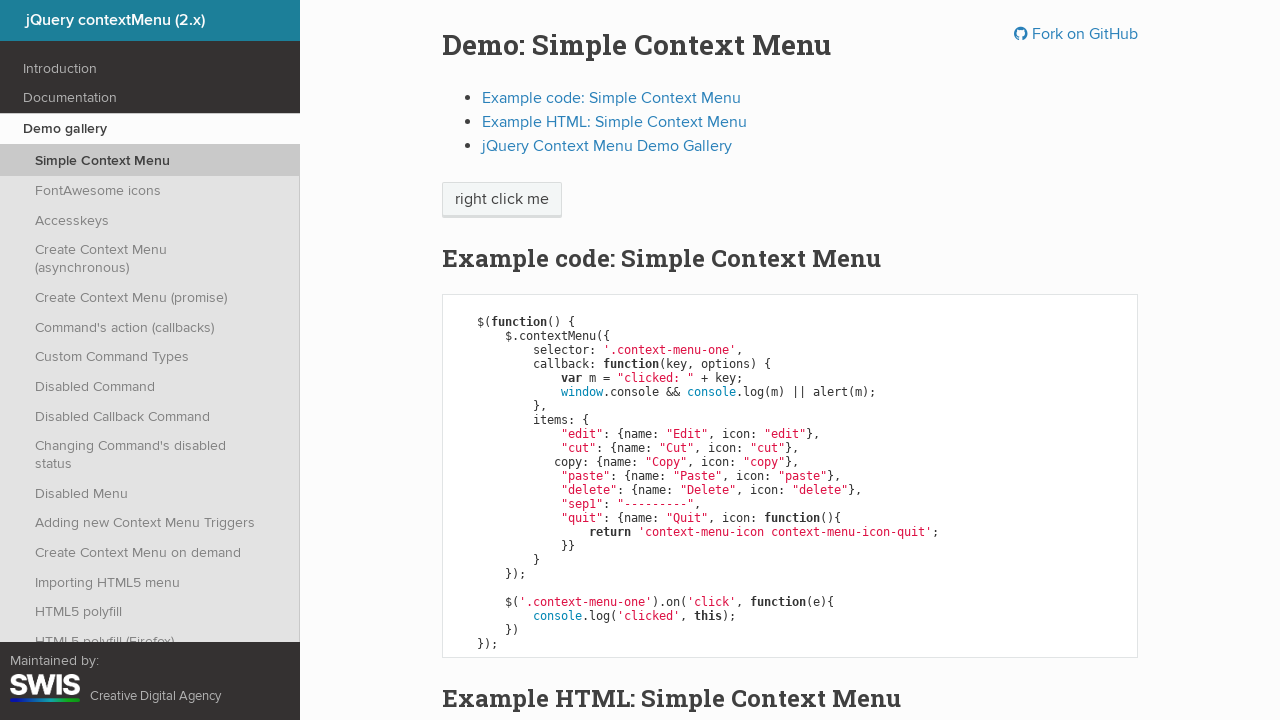

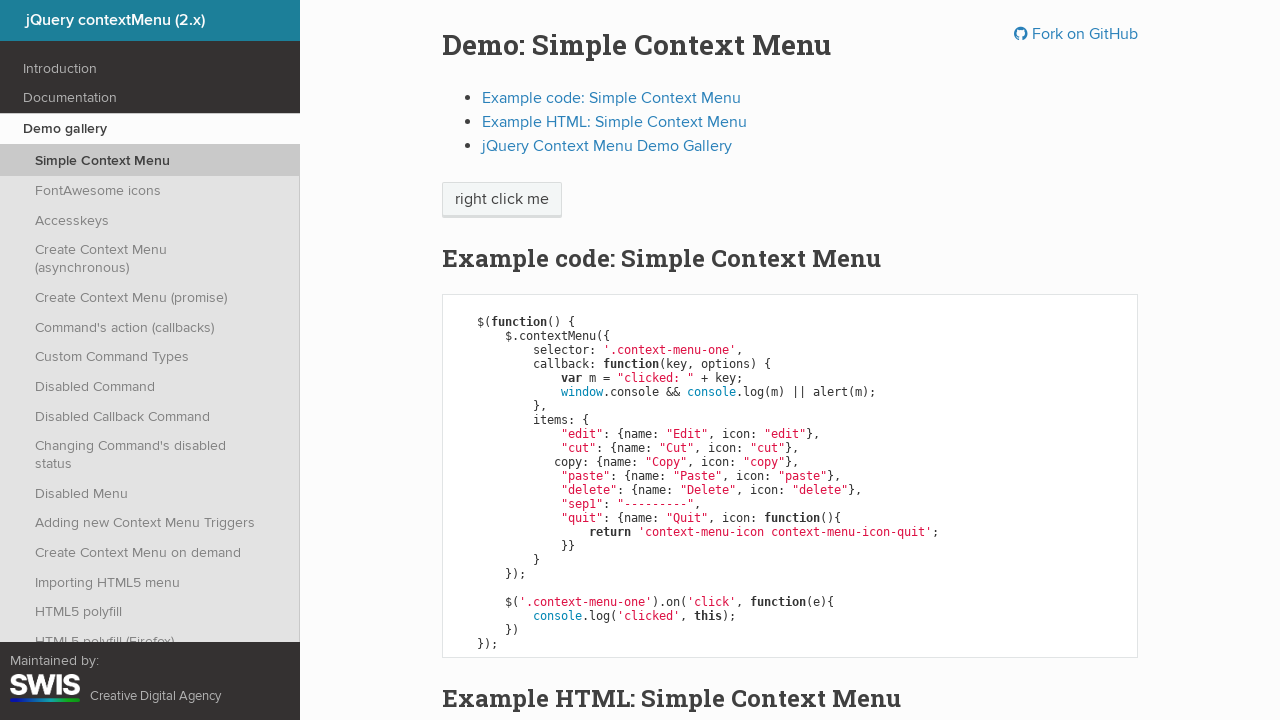